Tests dynamic loading functionality by clicking a start button and waiting for a "Hello World!" message to appear after content loads dynamically.

Starting URL: http://the-internet.herokuapp.com/dynamic_loading/2

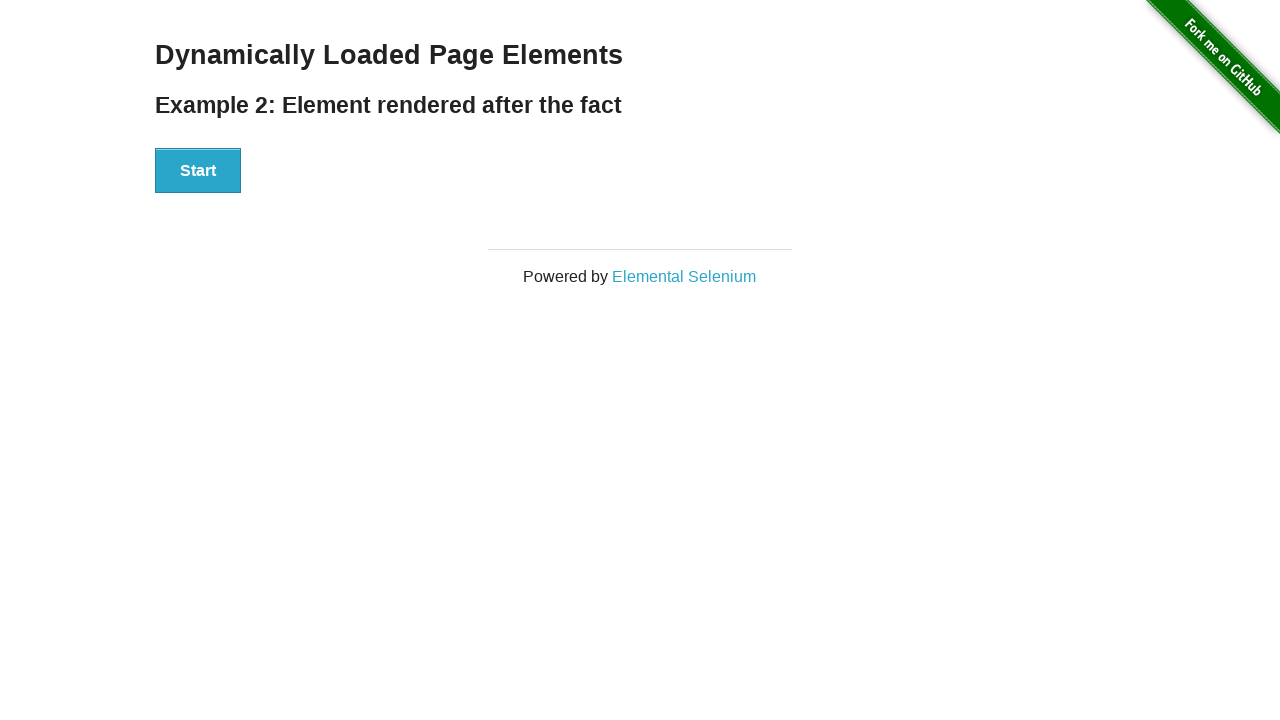

Clicked start button to trigger dynamic loading at (198, 171) on #start button
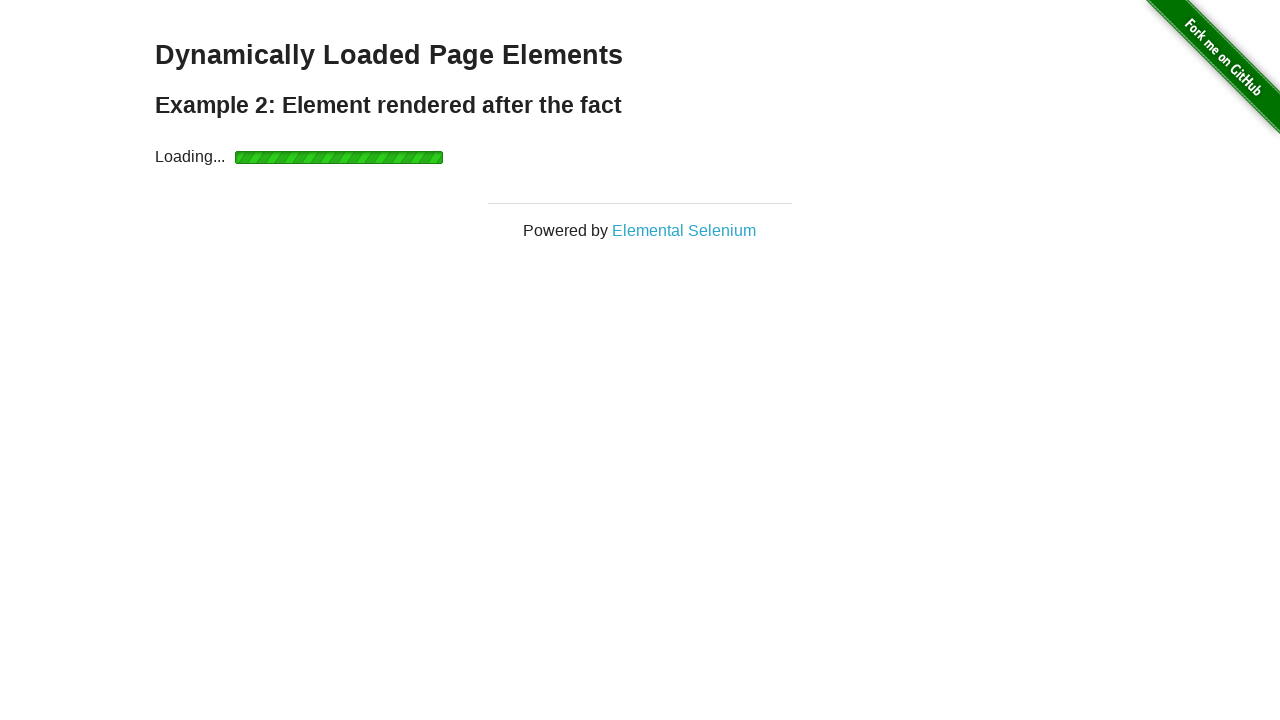

Waited for finish element to become visible after dynamic content loaded
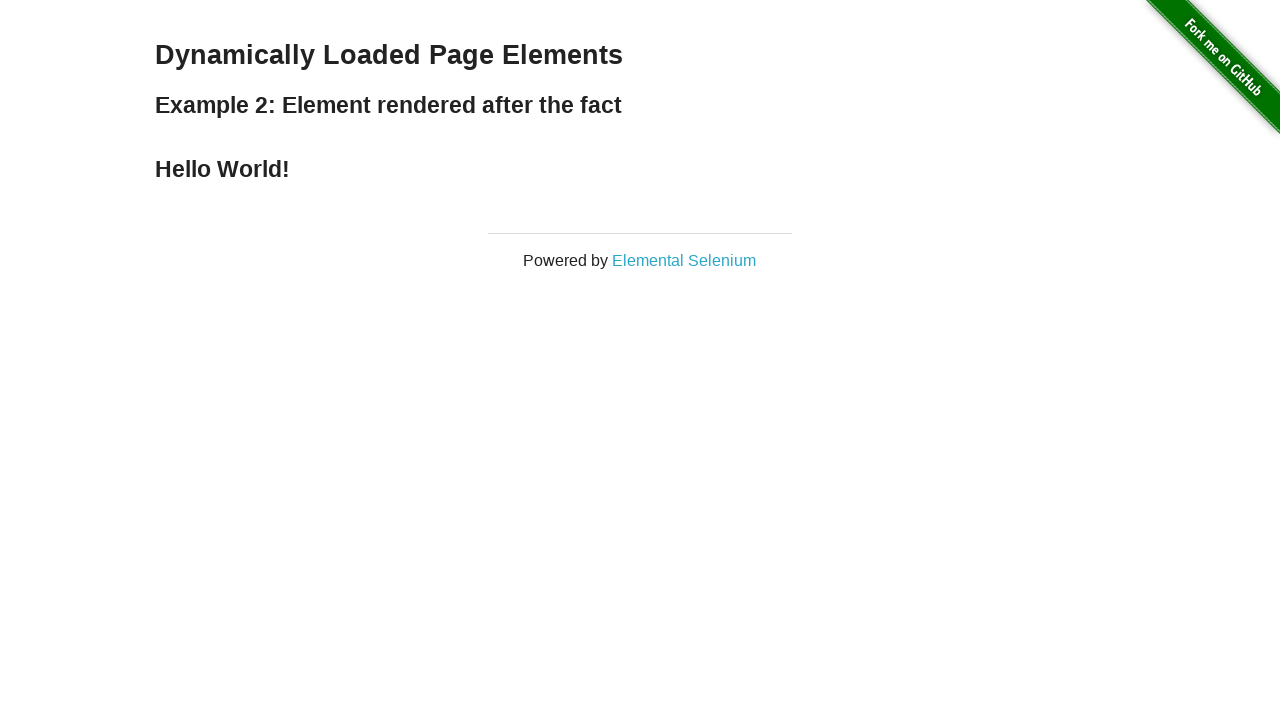

Retrieved text content from finish element
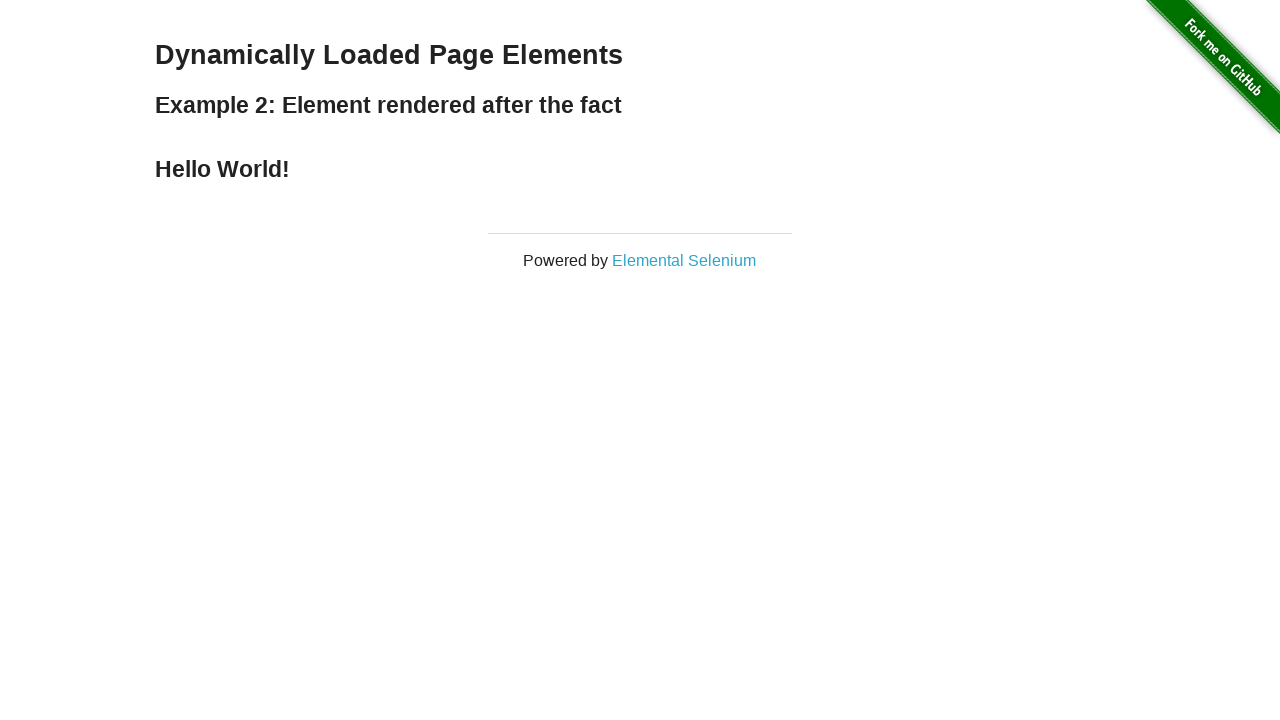

Verified that 'Hello World!' message is present in finish element
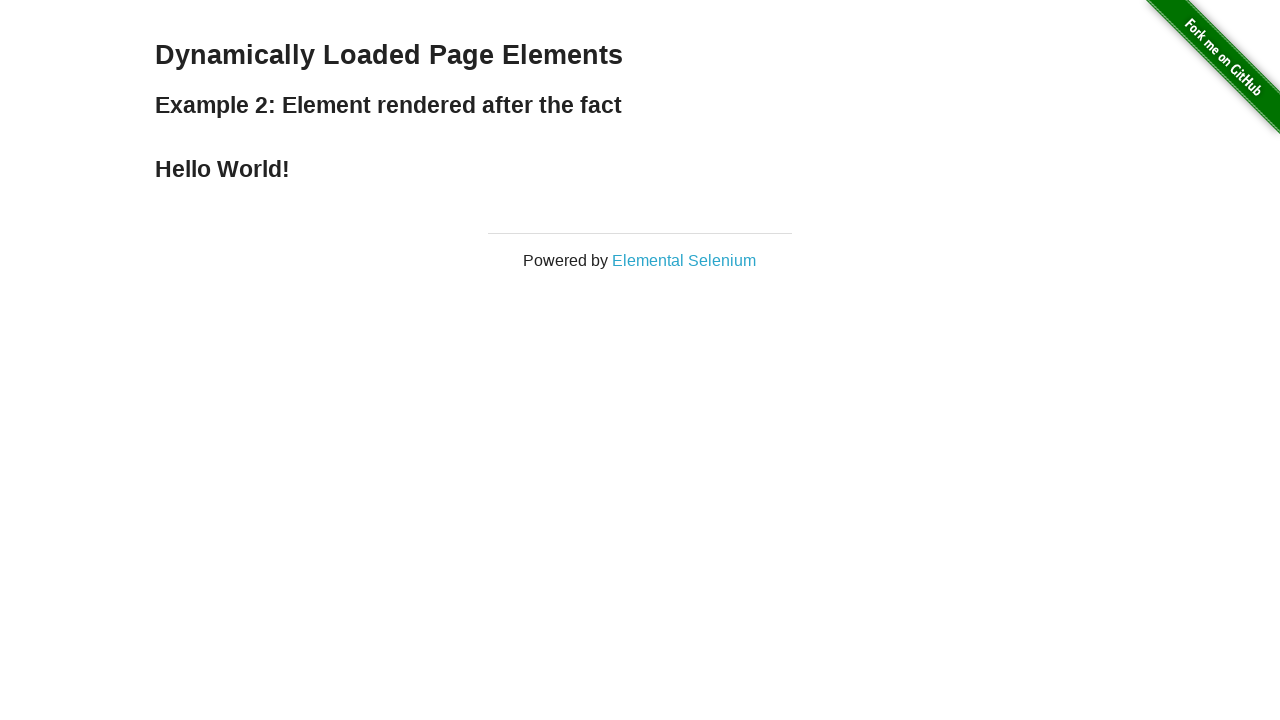

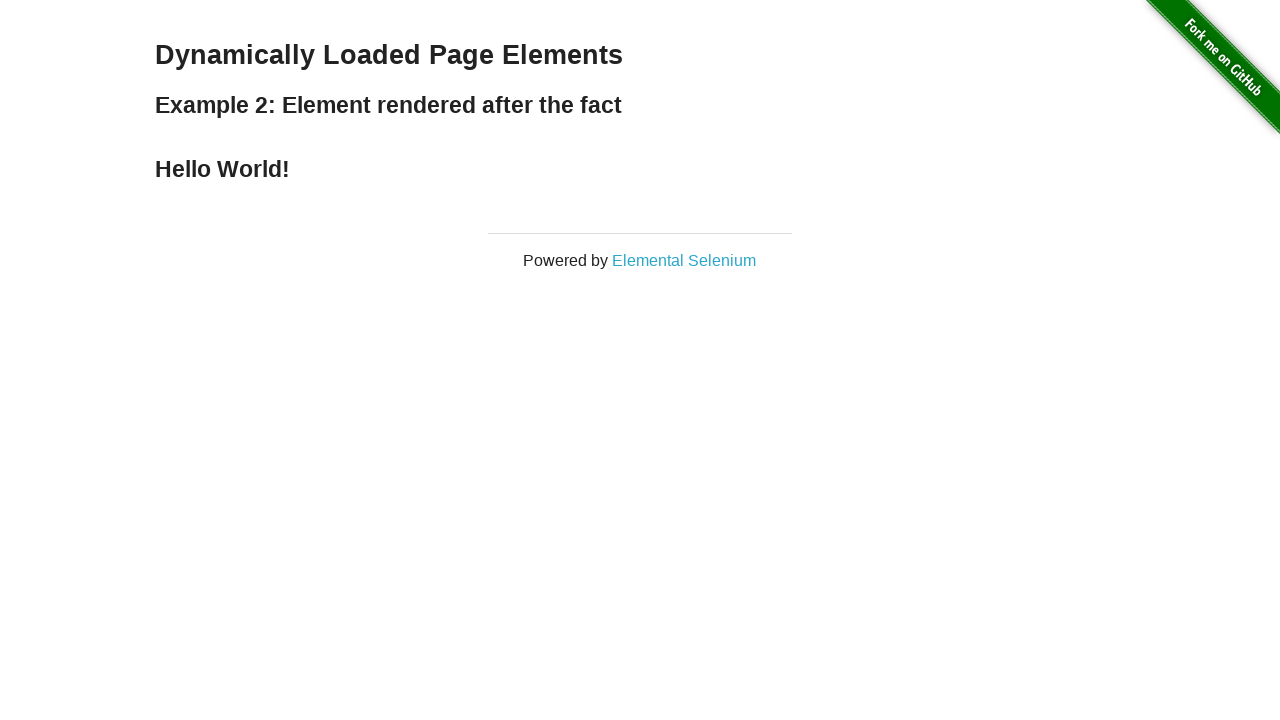